Tests form interactions on an Angular practice page by clicking a checkbox, selecting a radio button, clearing a password field, and selecting a gender option from a dropdown.

Starting URL: https://rahulshettyacademy.com/angularpractice/

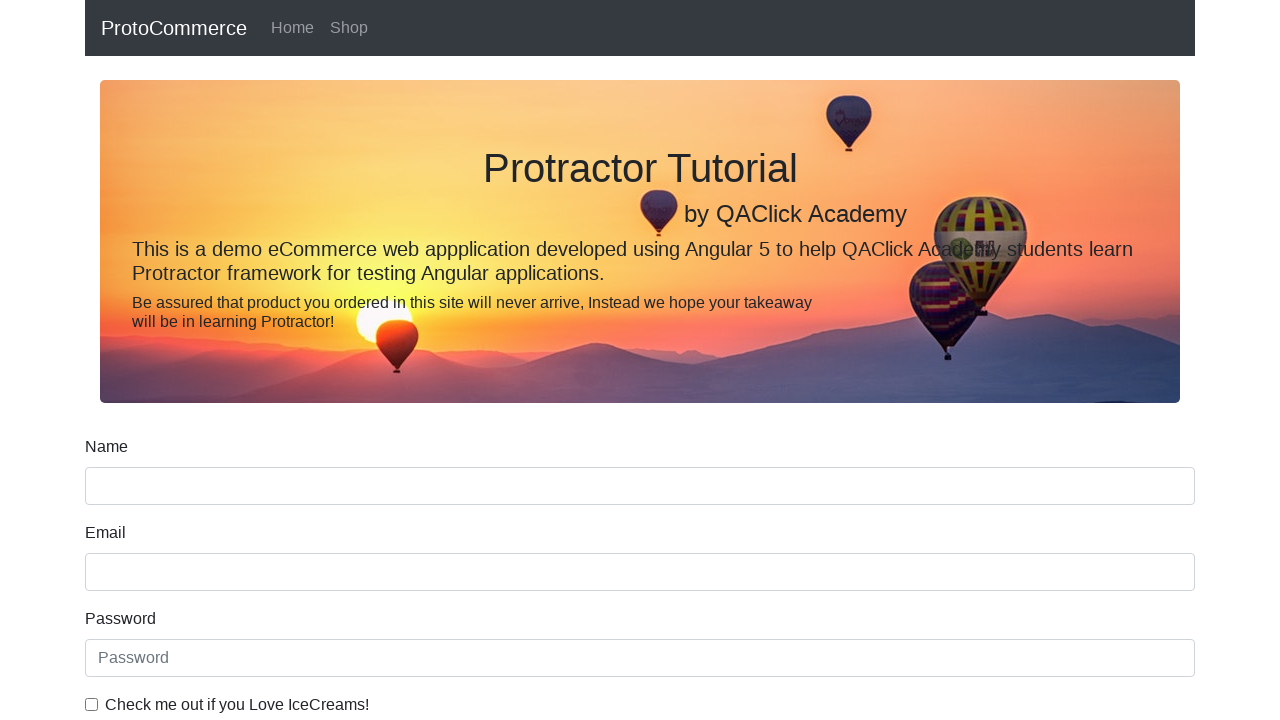

Navigated to Angular practice page
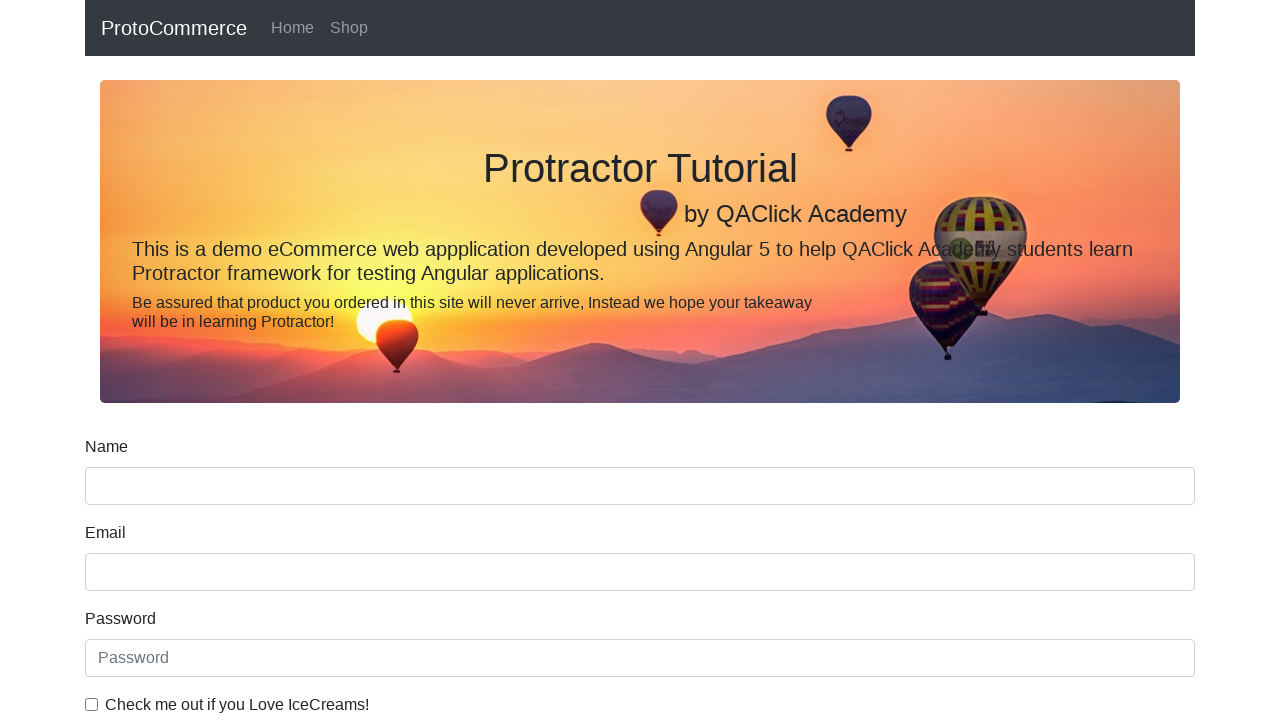

Clicked ice cream checkbox at (92, 704) on internal:label="Check me out if you Love IceCreams!"i
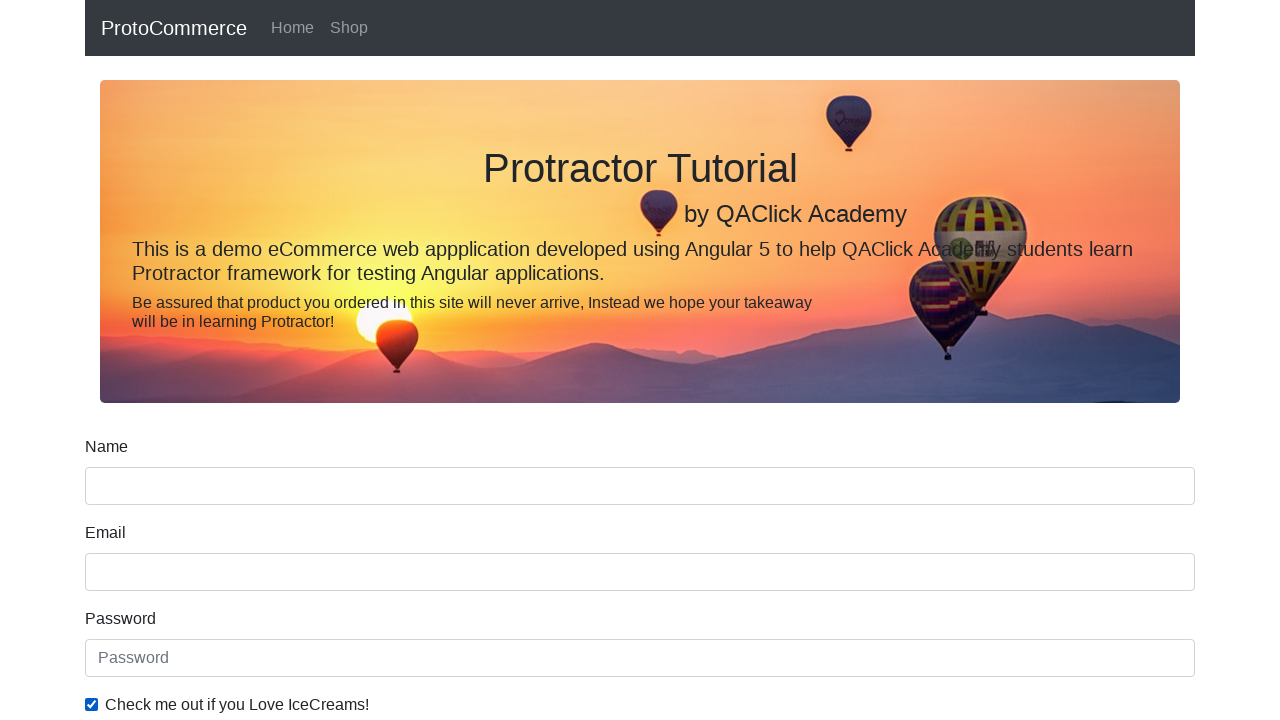

Clicked Employed radio button at (326, 360) on internal:label="Employed"i
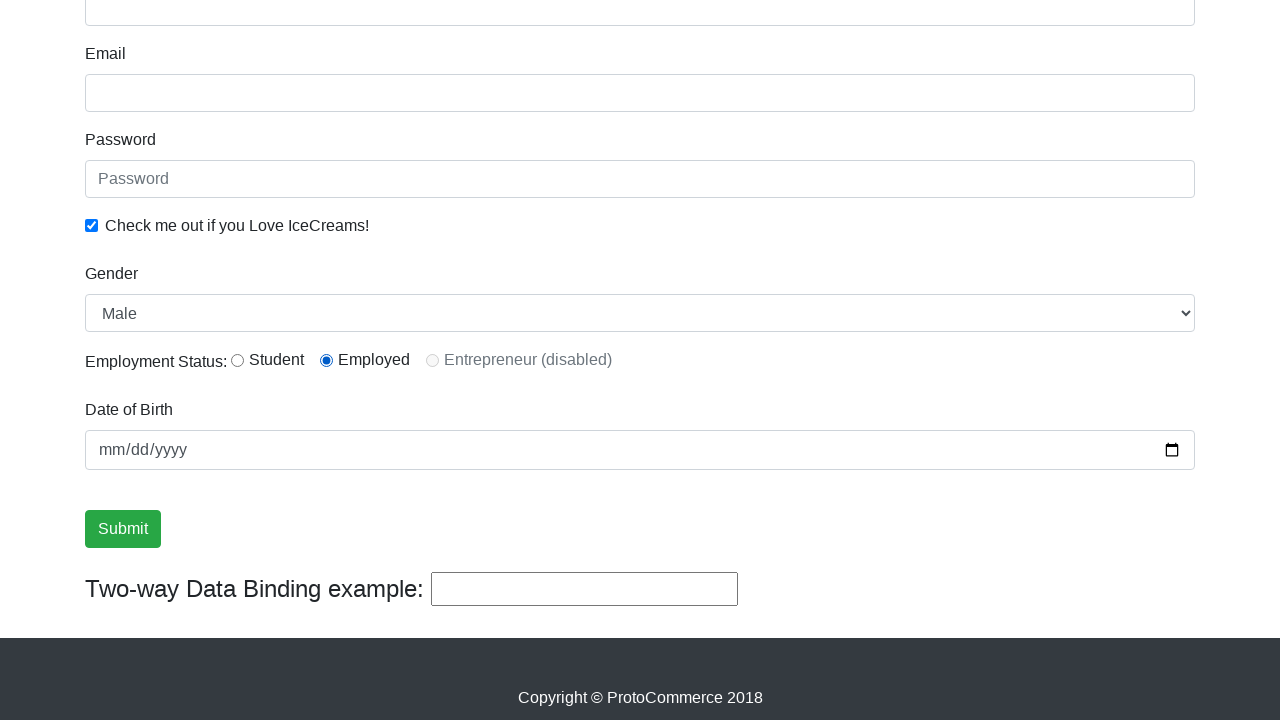

Filled password field with 'SecurePass789' on internal:attr=[placeholder="Password"i]
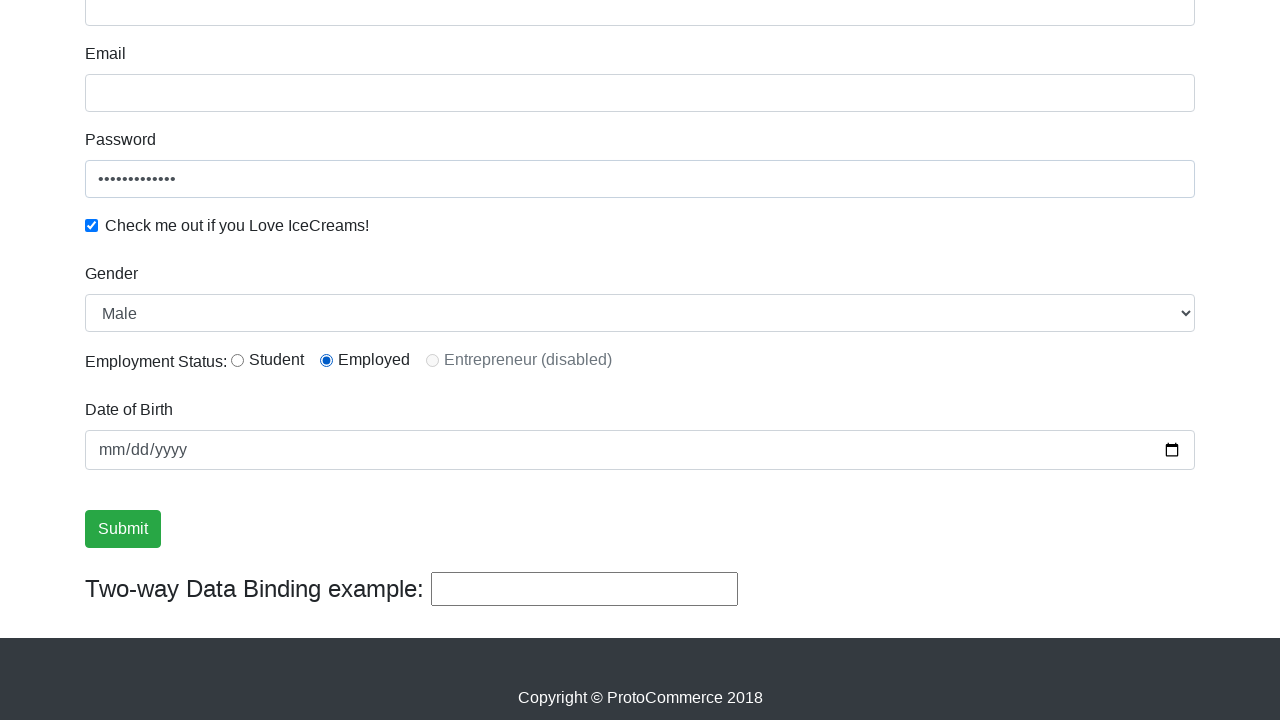

Selected 'Male' from Gender dropdown on internal:label="Gender"i
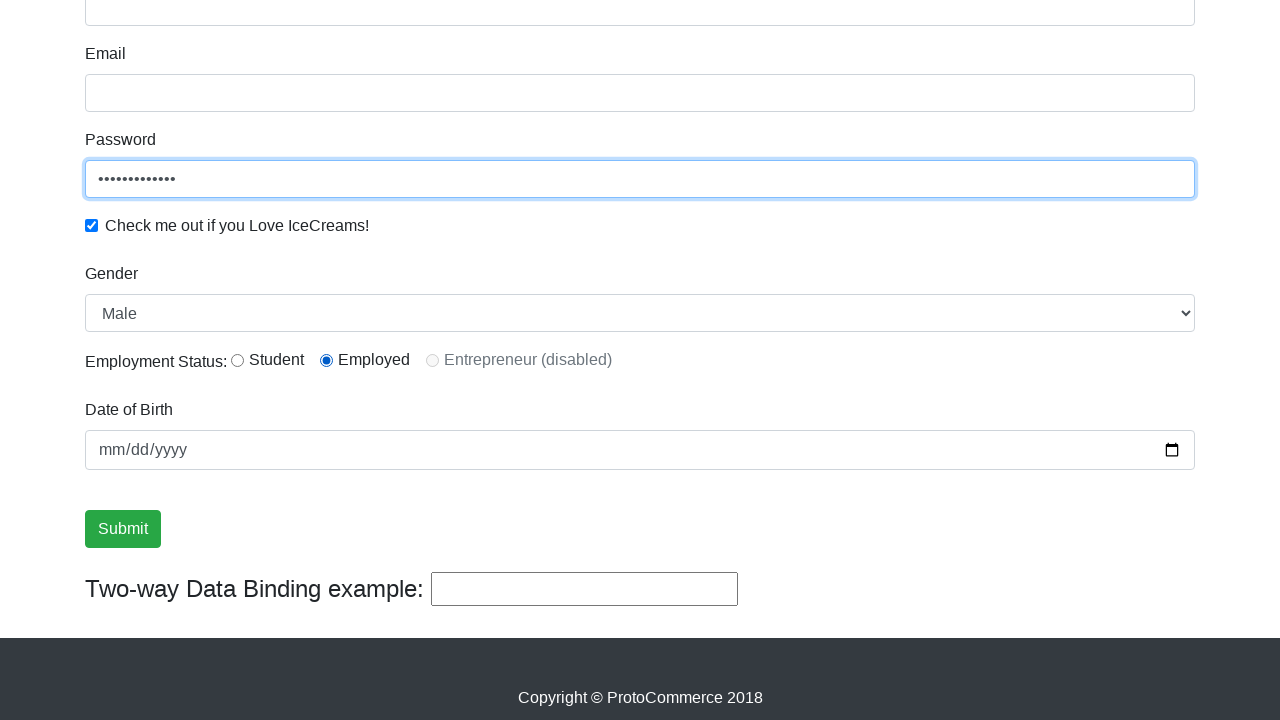

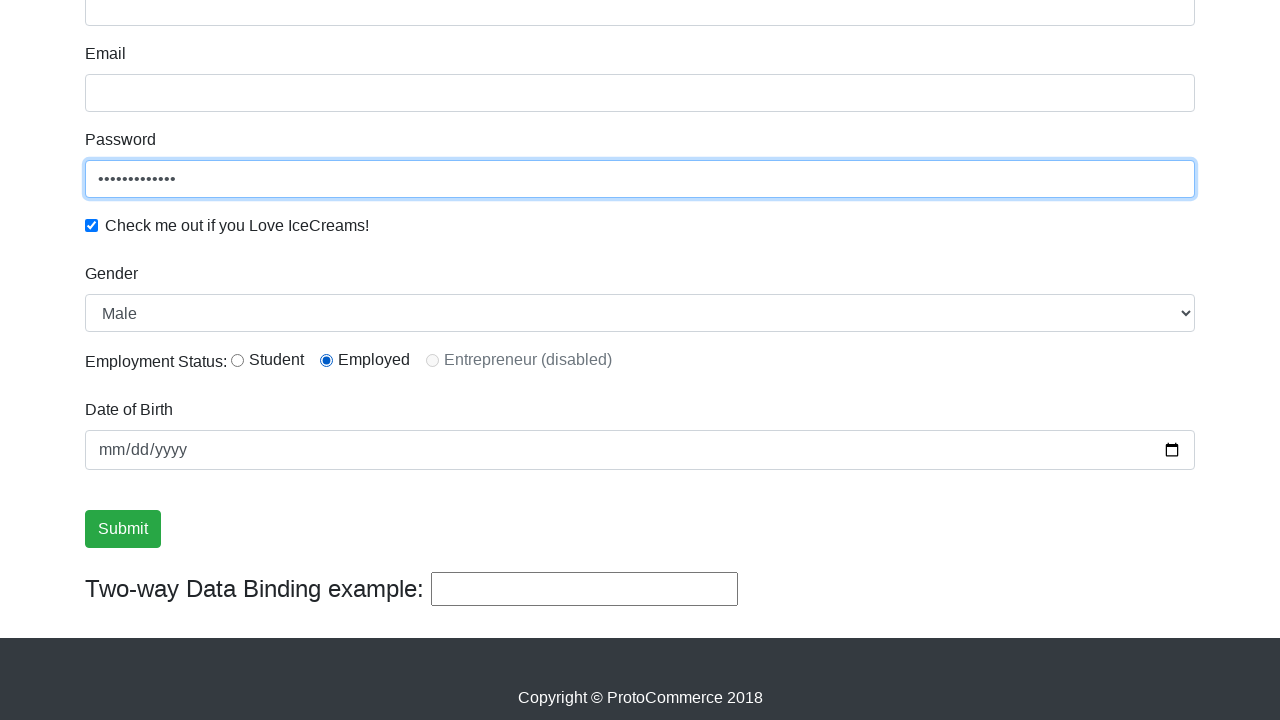